Clicks an alert button and accepts the JavaScript alert dialog

Starting URL: http://omayo.blogspot.com/

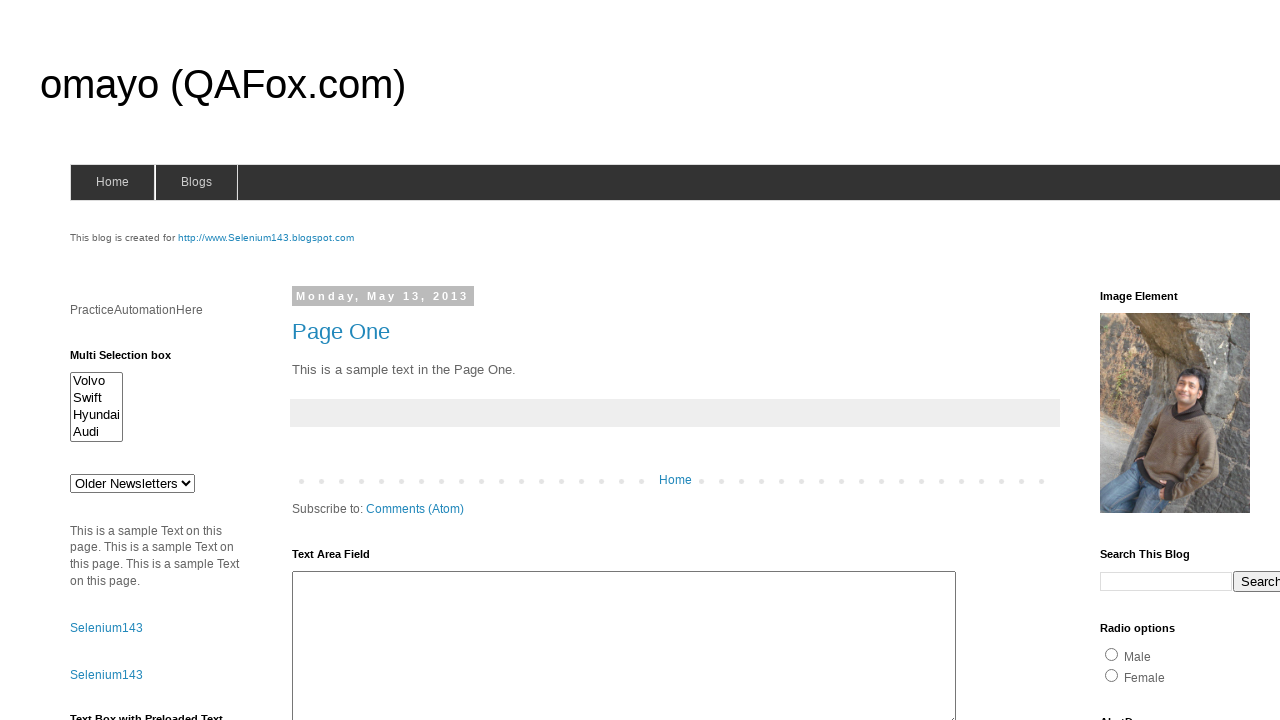

Set up dialog handler to accept JavaScript alerts
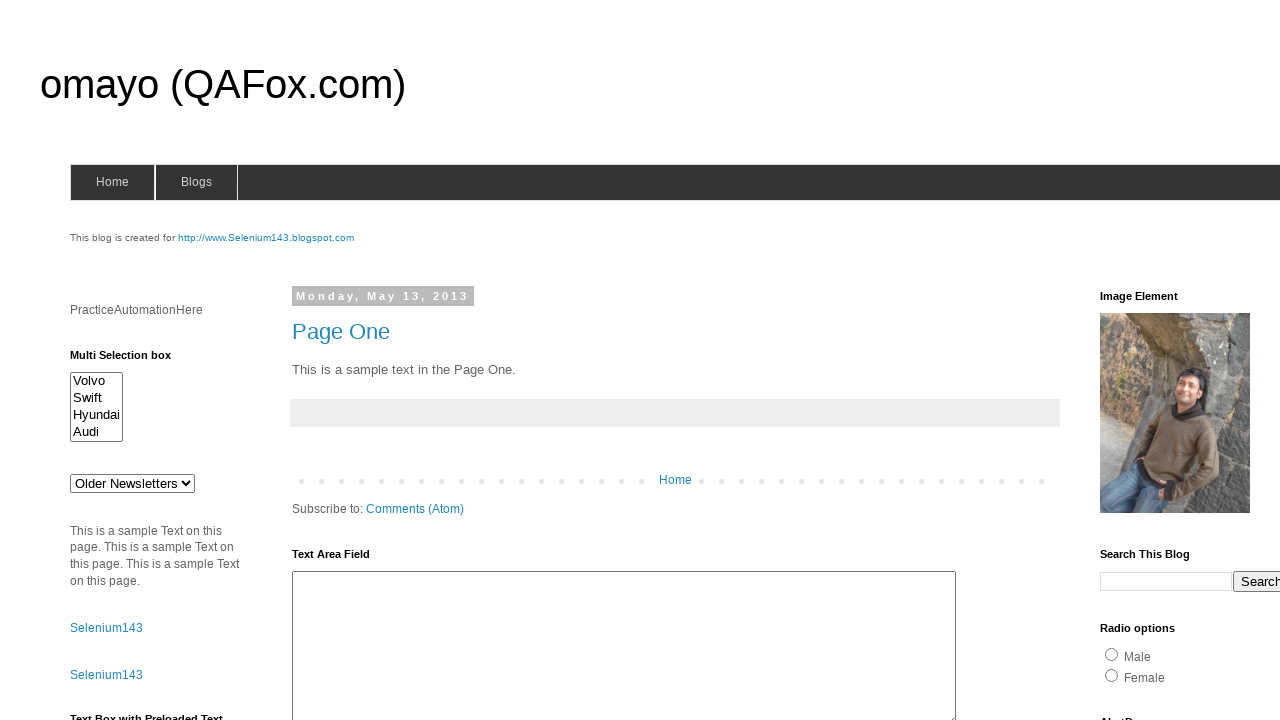

Clicked alert button and accepted the JavaScript alert dialog at (1154, 361) on #alert1
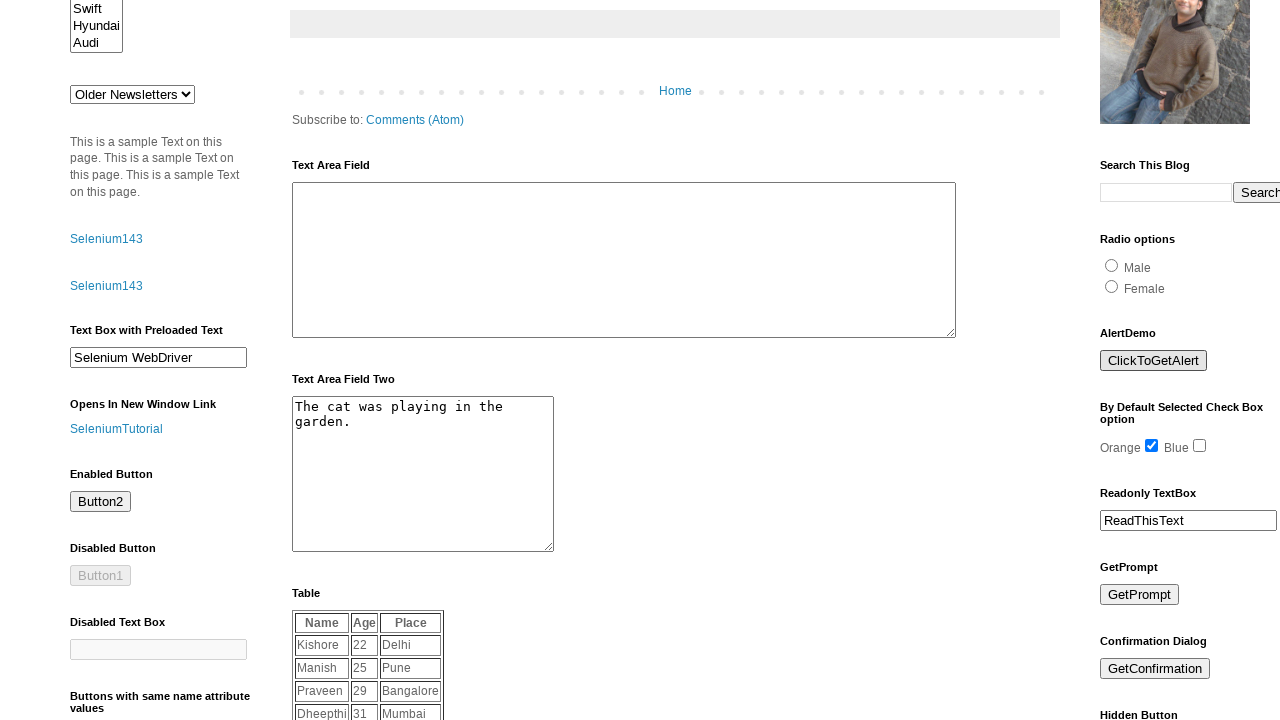

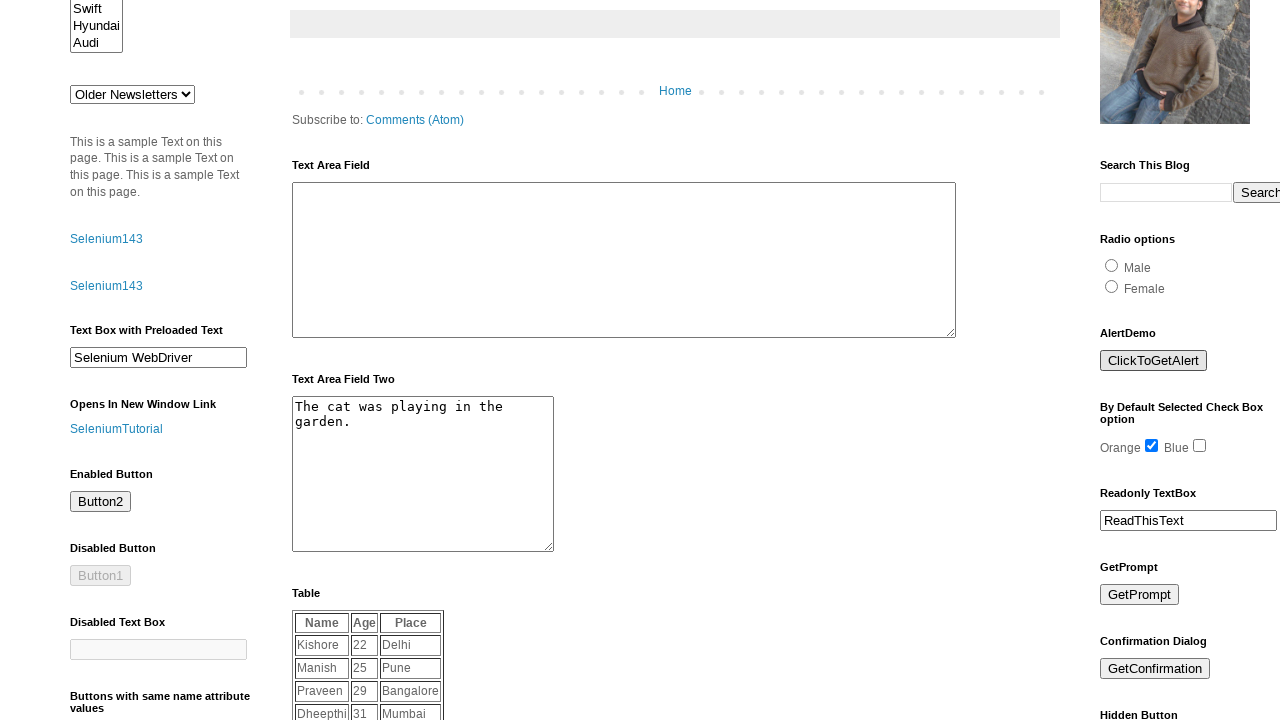